Tests context menu functionality by right-clicking on an element to open a context menu, selecting the "Quit" option, and accepting the resulting alert dialog

Starting URL: https://swisnl.github.io/jQuery-contextMenu/demo.html

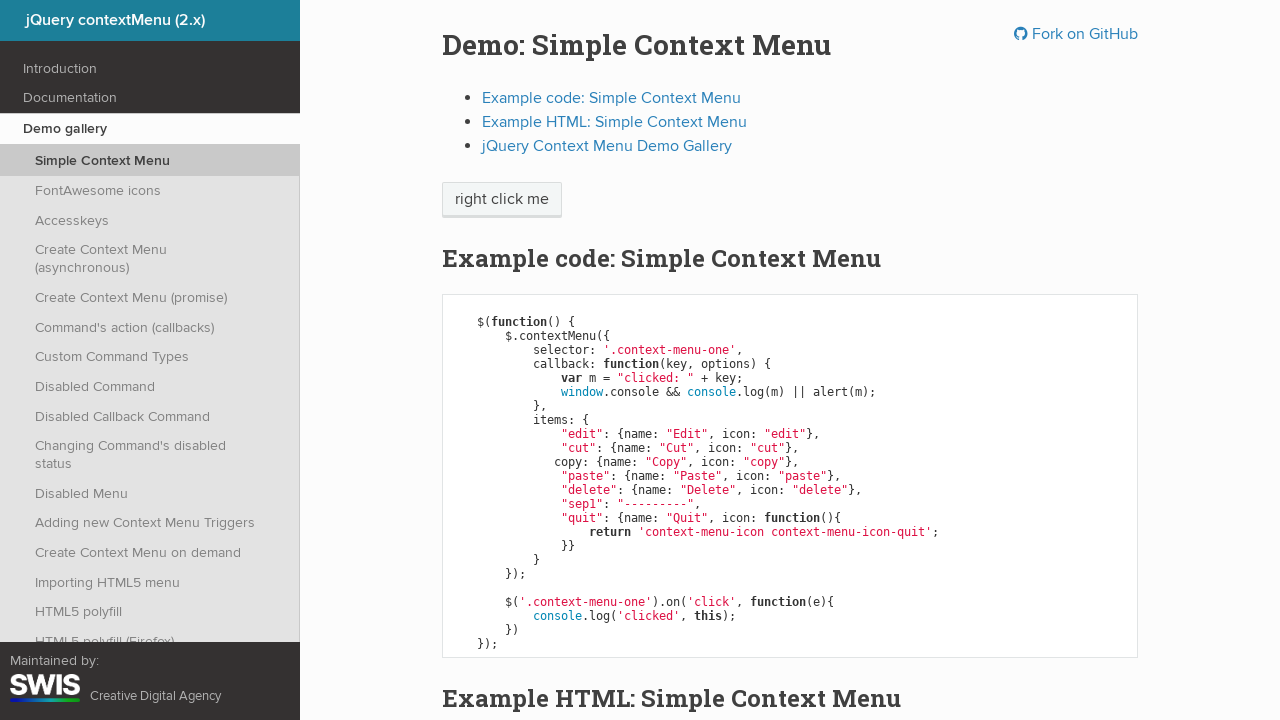

Navigated to jQuery-contextMenu demo page
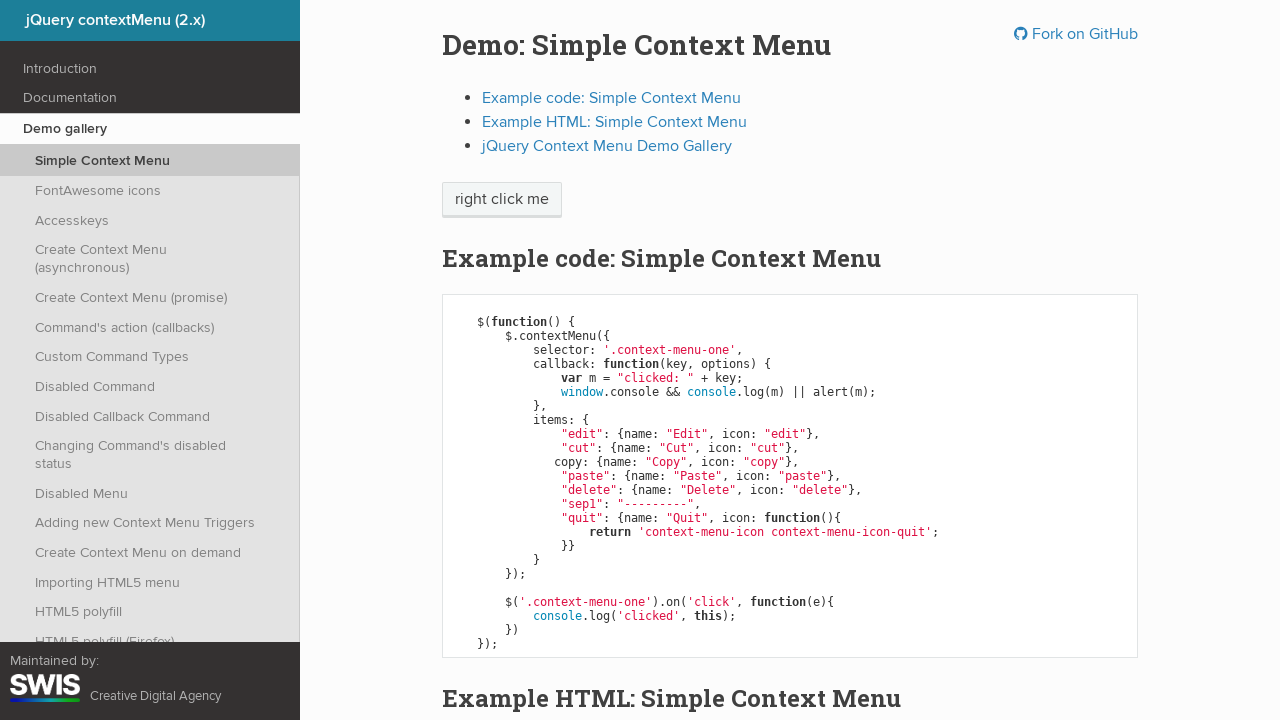

Right-clicked on 'right click me' button to open context menu at (502, 200) on //span[text()='right click me']
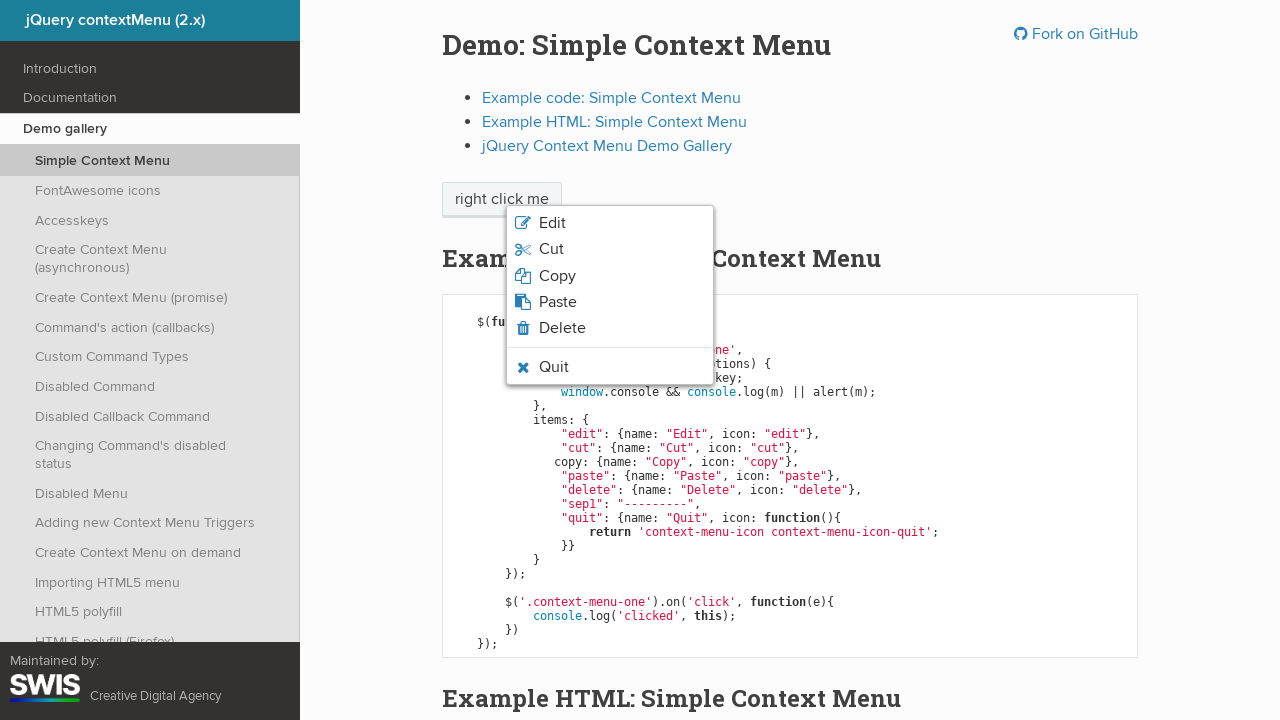

Clicked on 'Quit' option in context menu at (554, 367) on xpath=//span[text()='Quit']
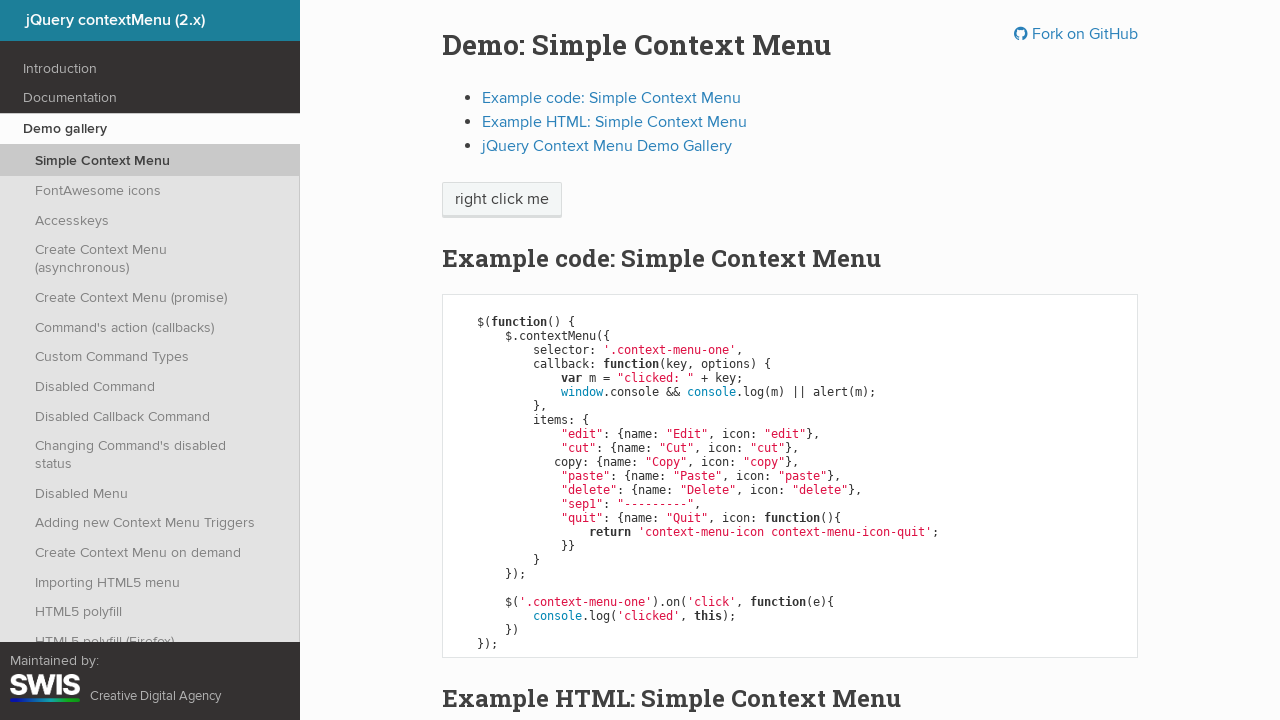

Set up dialog handler to accept alert
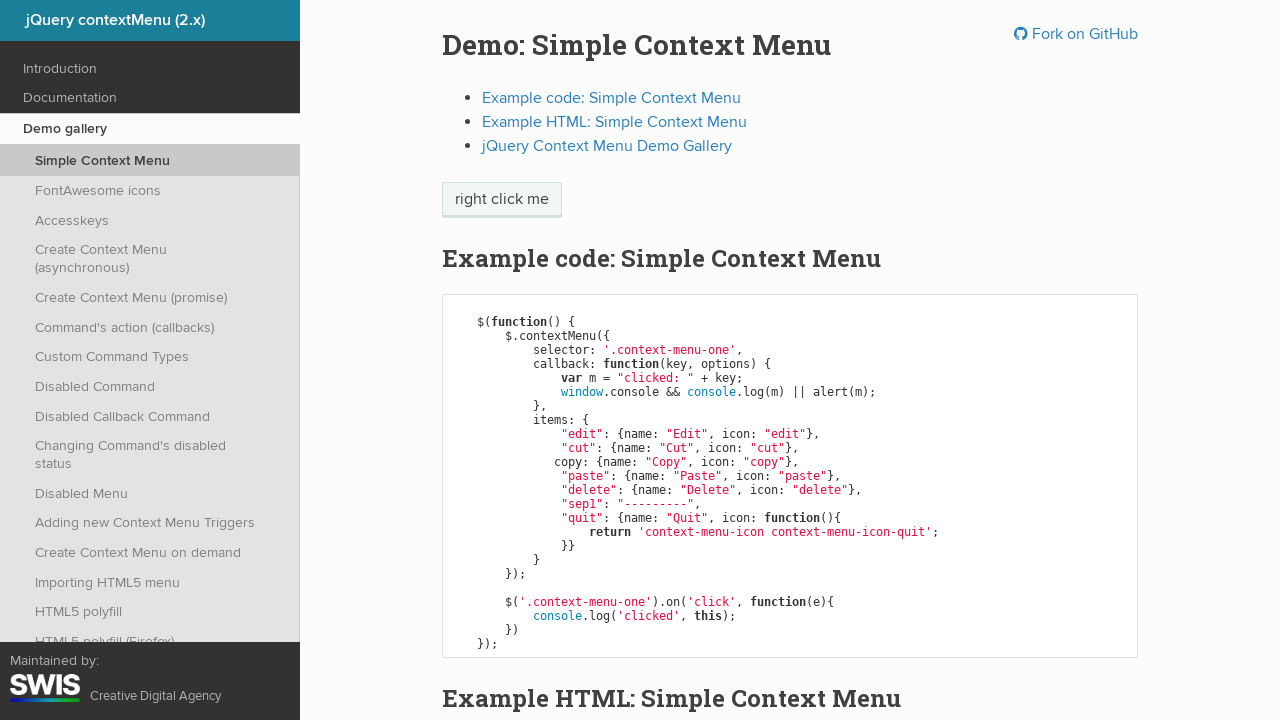

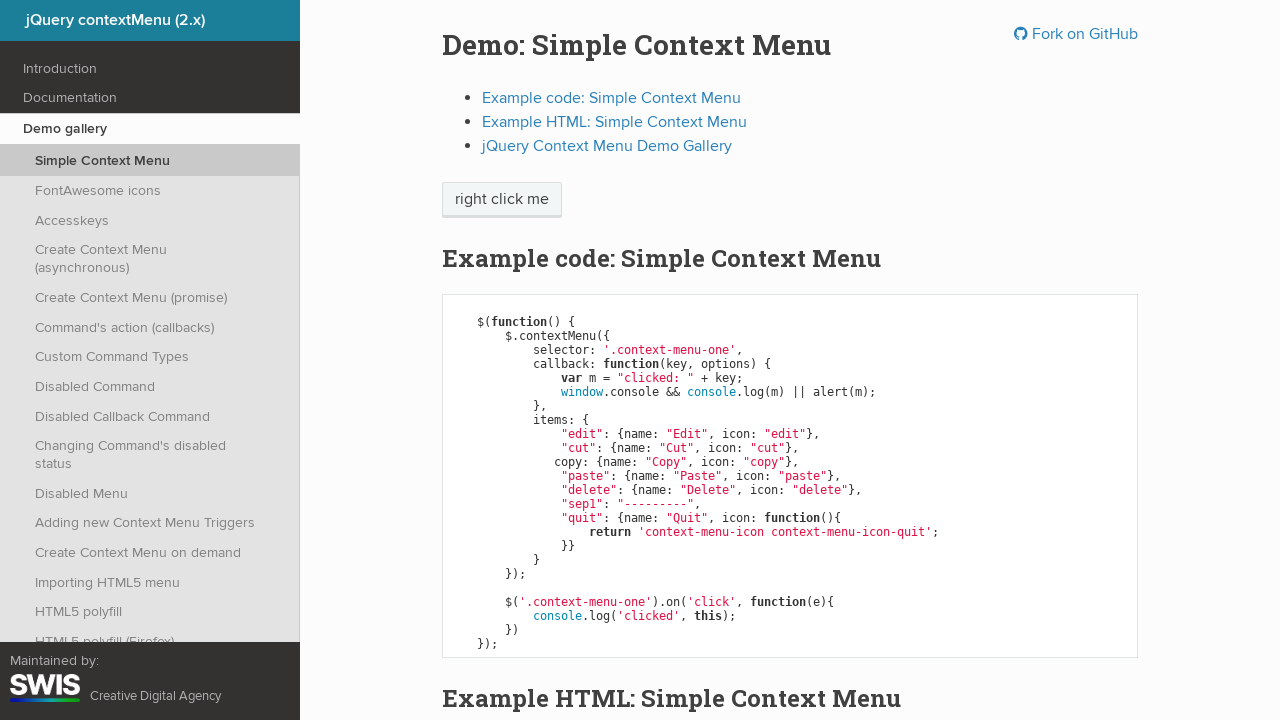